Tests alert interaction by clicking a link that triggers an alert and accepting it

Starting URL: https://www.selenium.dev/documentation/webdriver/interactions/alerts/

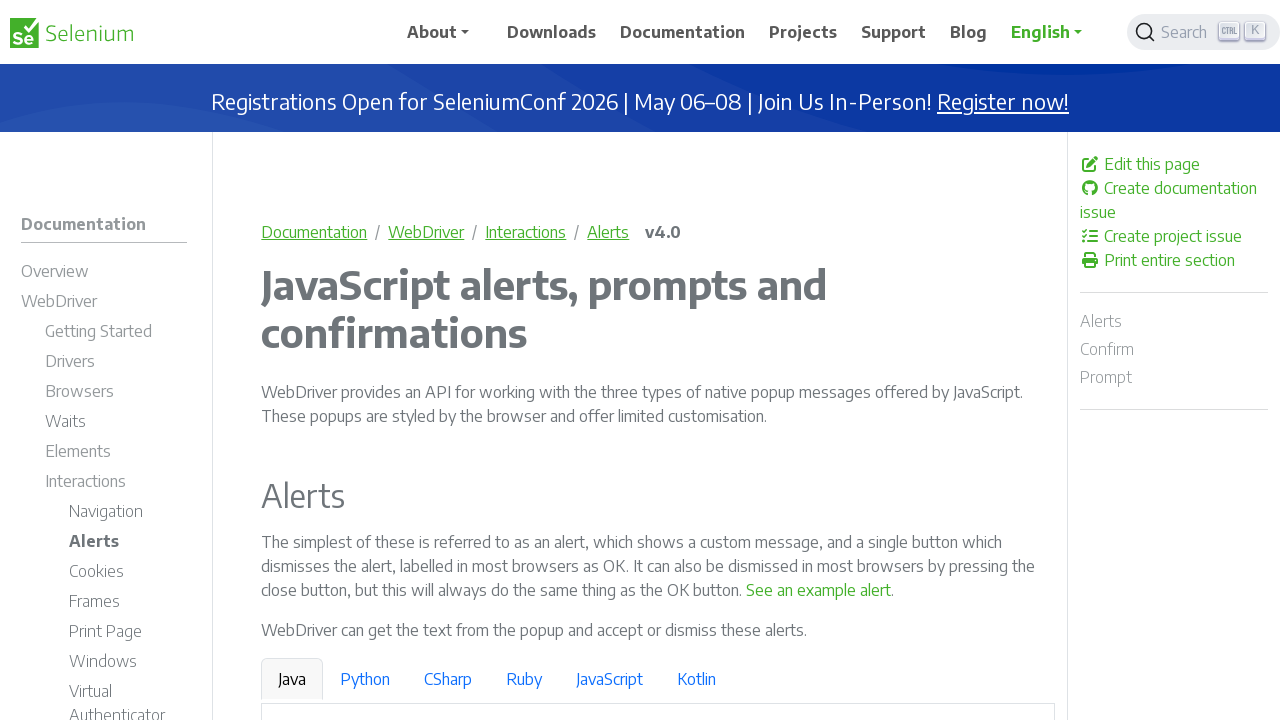

Clicked link in second paragraph that triggers alert at (819, 590) on p:nth-of-type(2) > a
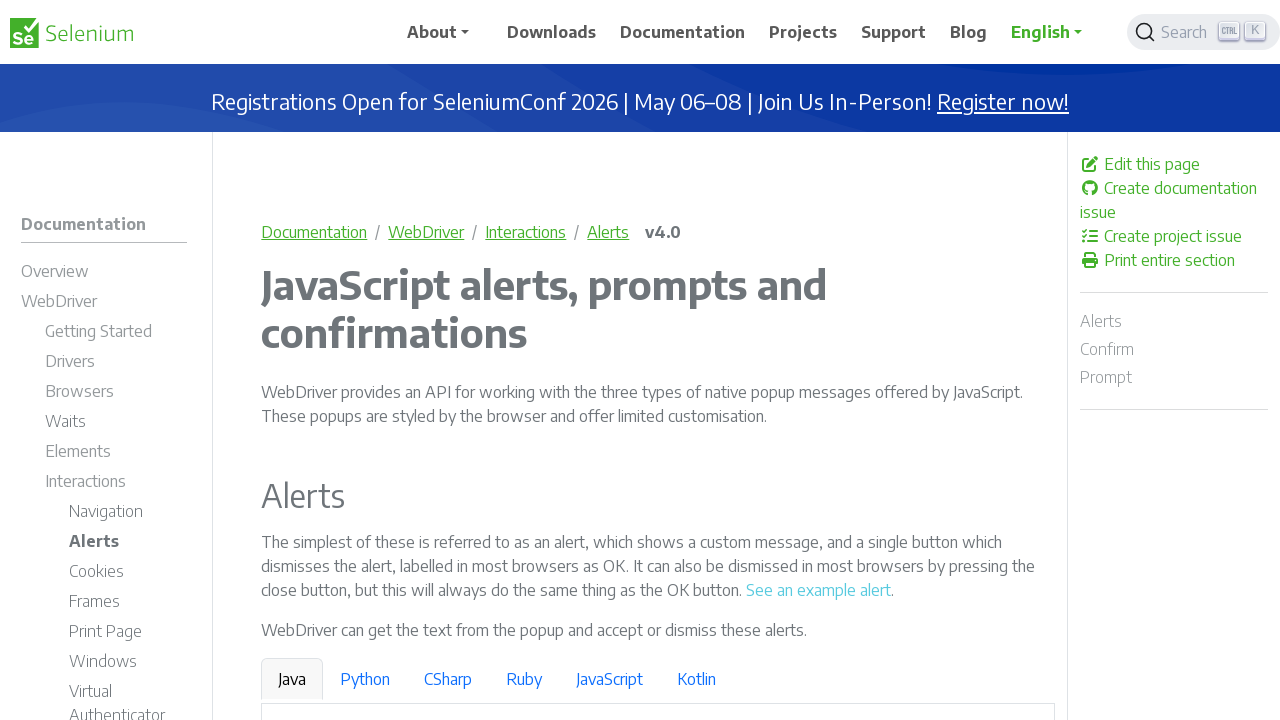

Set up dialog handler to accept alert
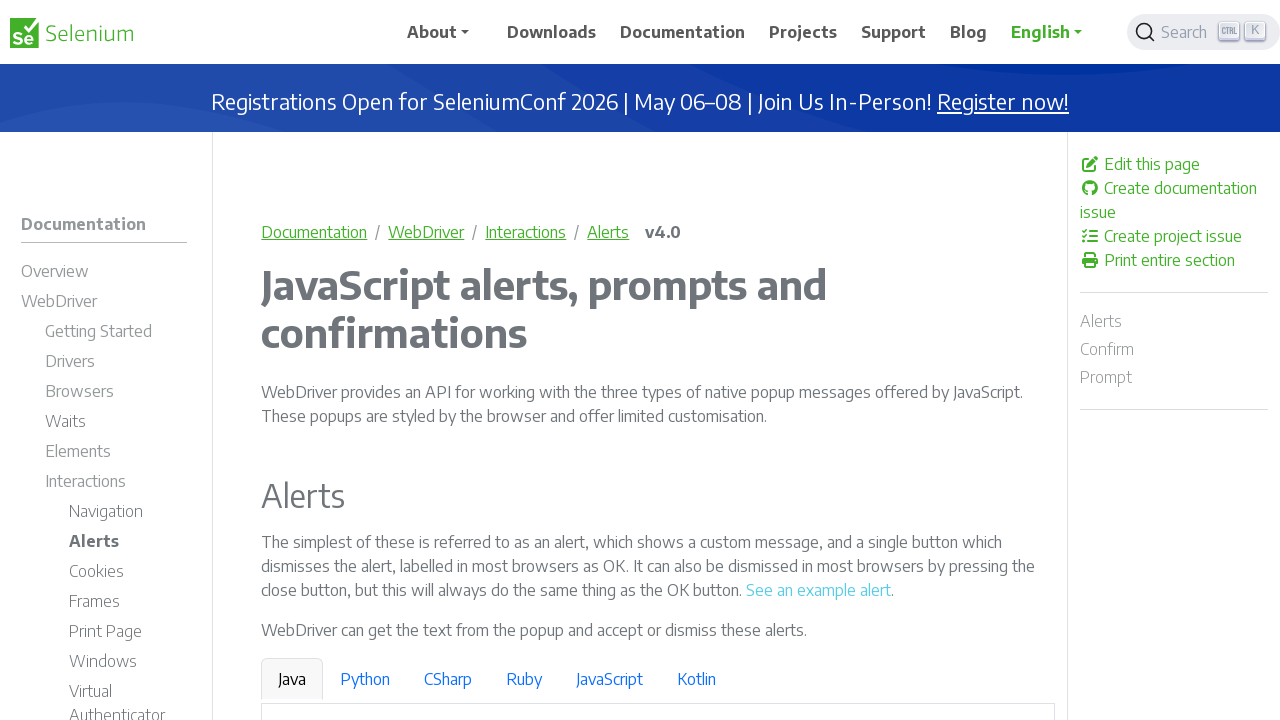

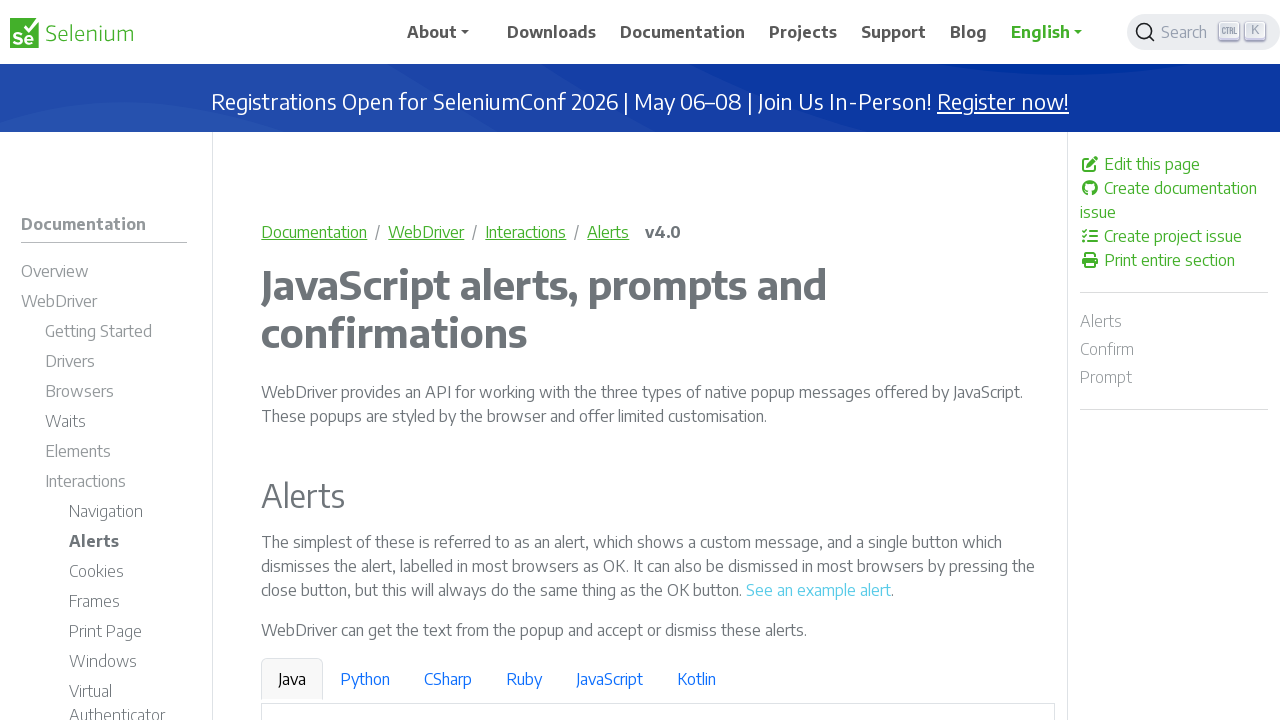